Waits for a price to reach $100, clicks a button, then solves a mathematical puzzle by calculating and entering the result

Starting URL: http://suninjuly.github.io/explicit_wait2.html

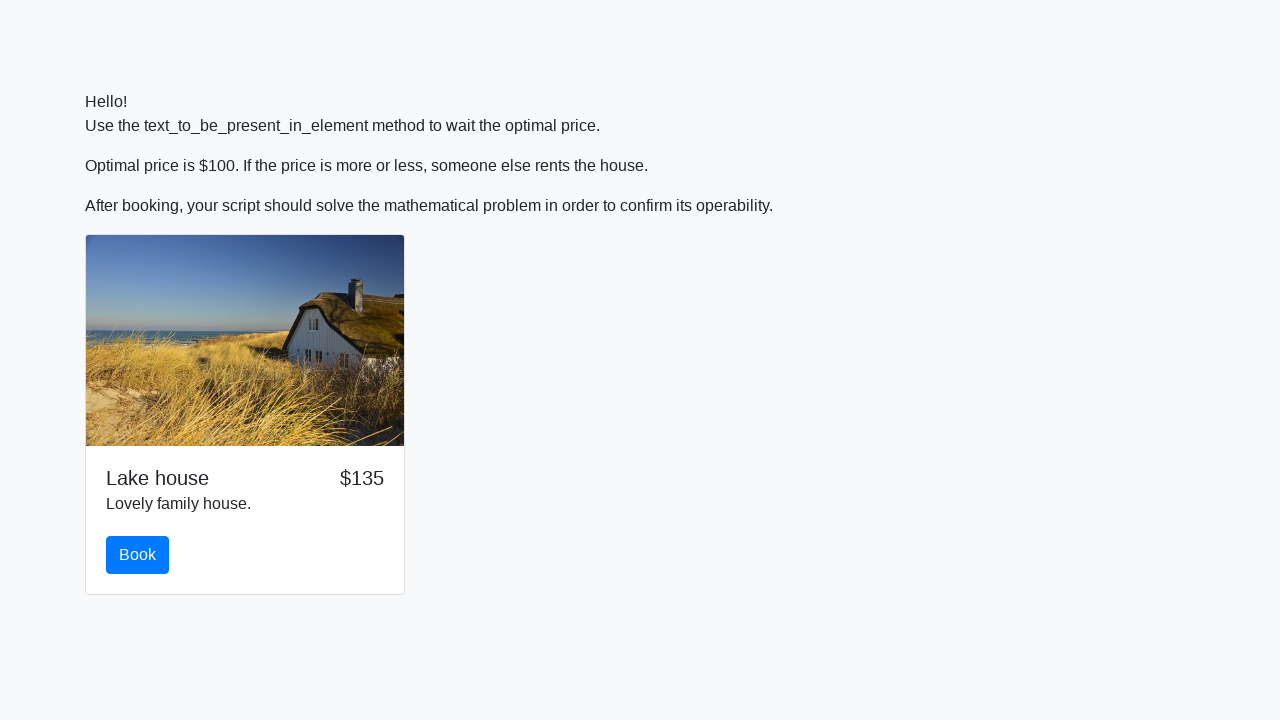

Waited for price to reach $100
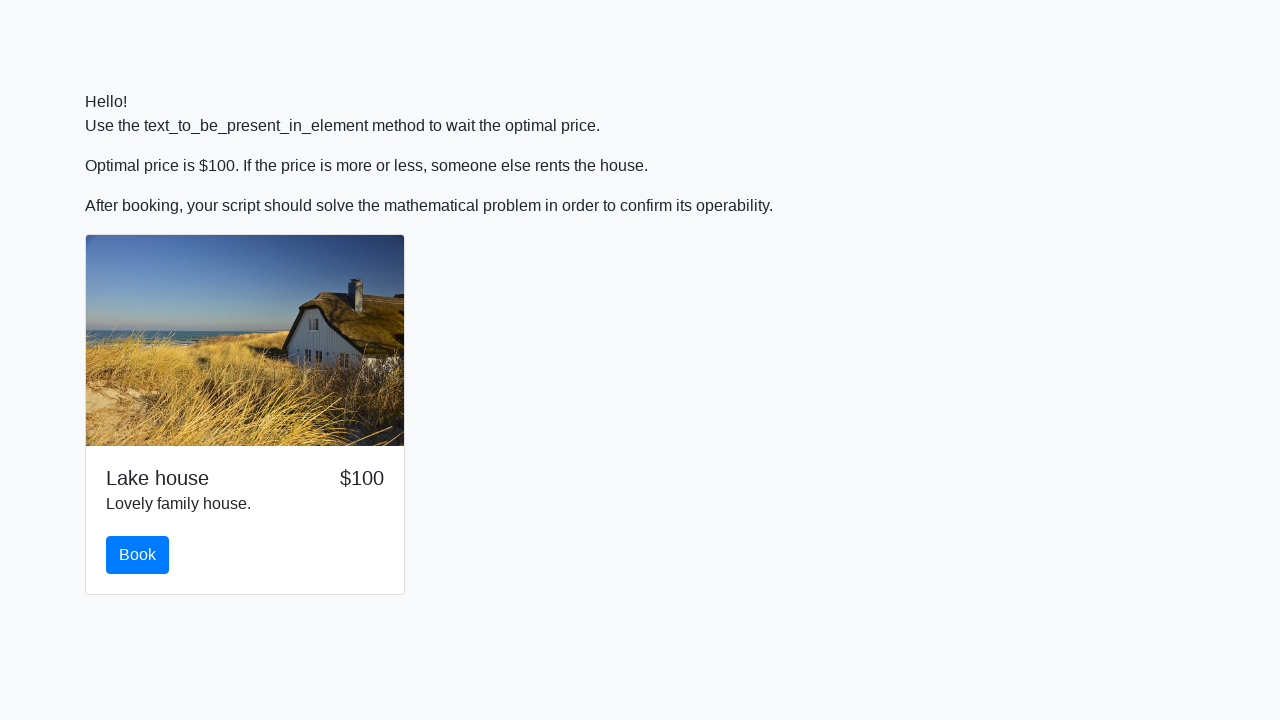

Clicked the book button at (138, 555) on button.btn
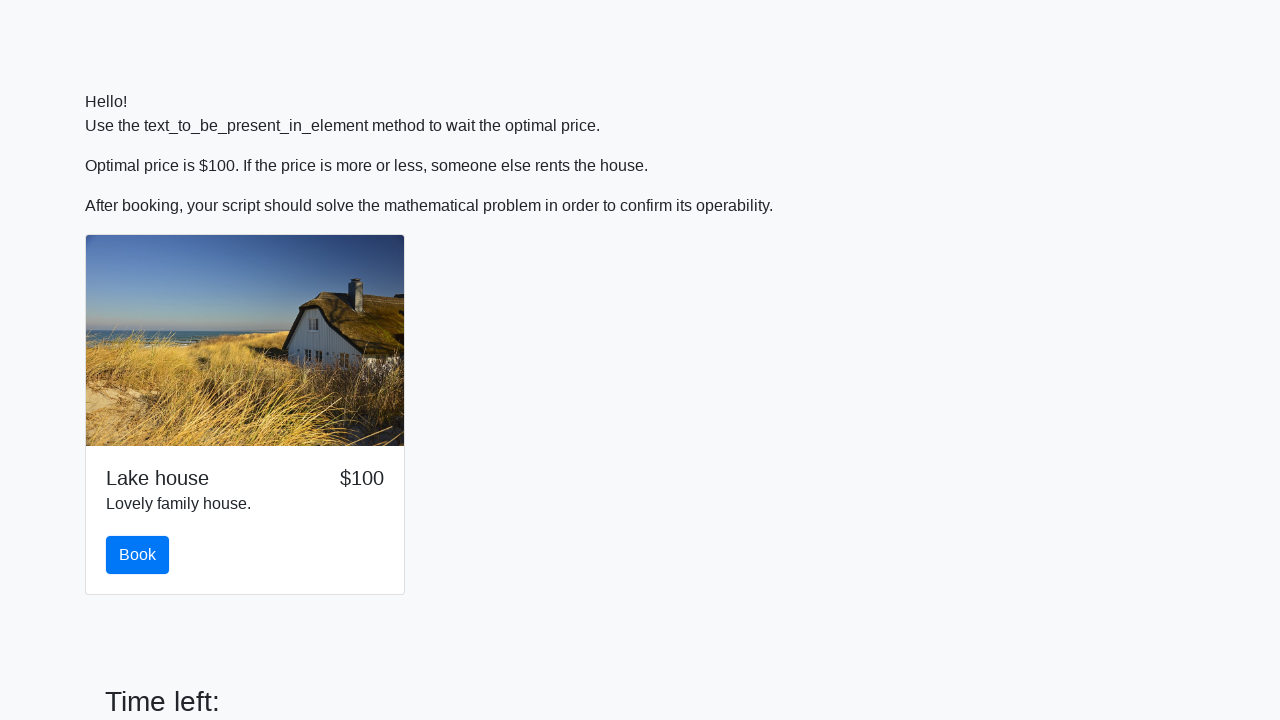

Retrieved input value for calculation: 593
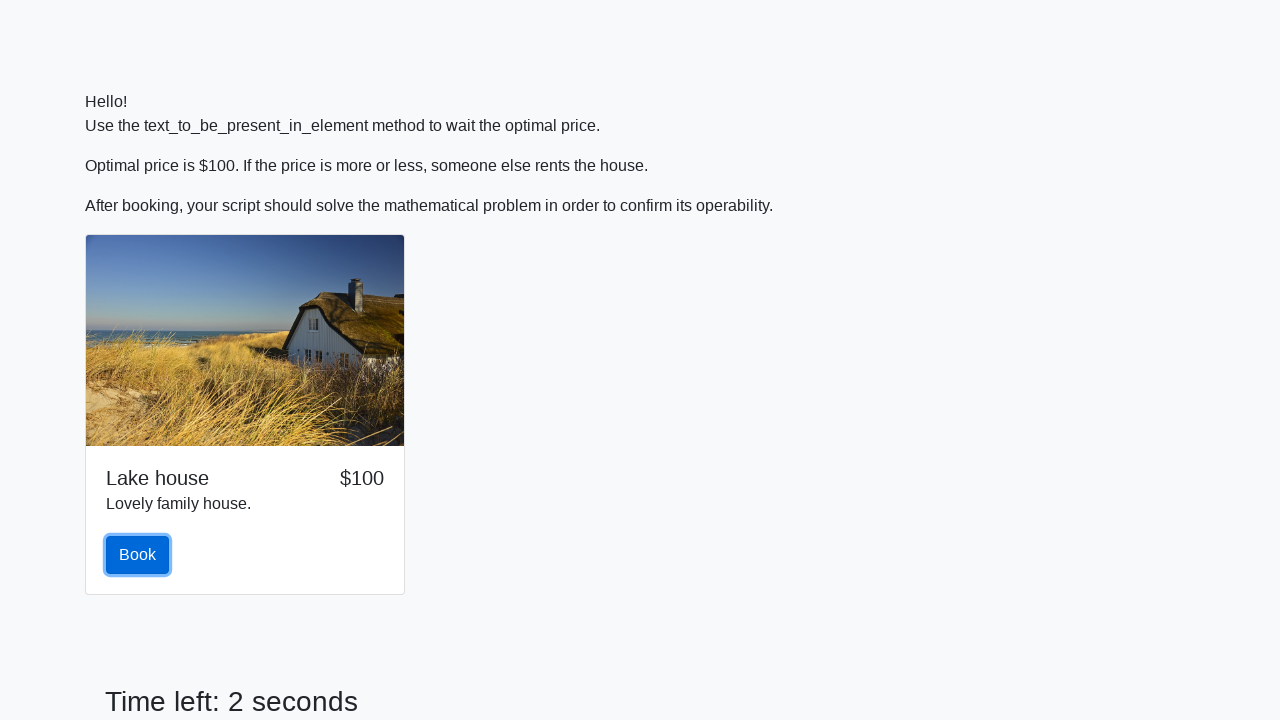

Calculated mathematical result: 2.1133418063124396
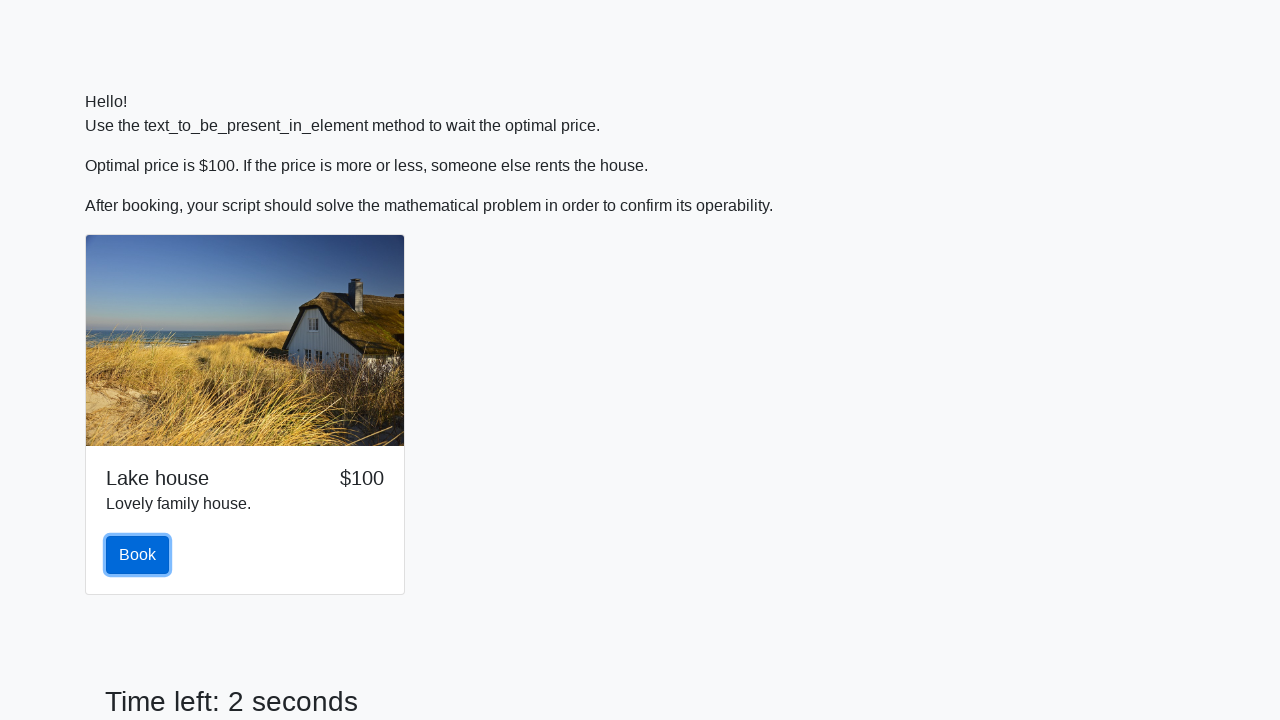

Entered calculated result into input field: 2.1133418063124396 on input
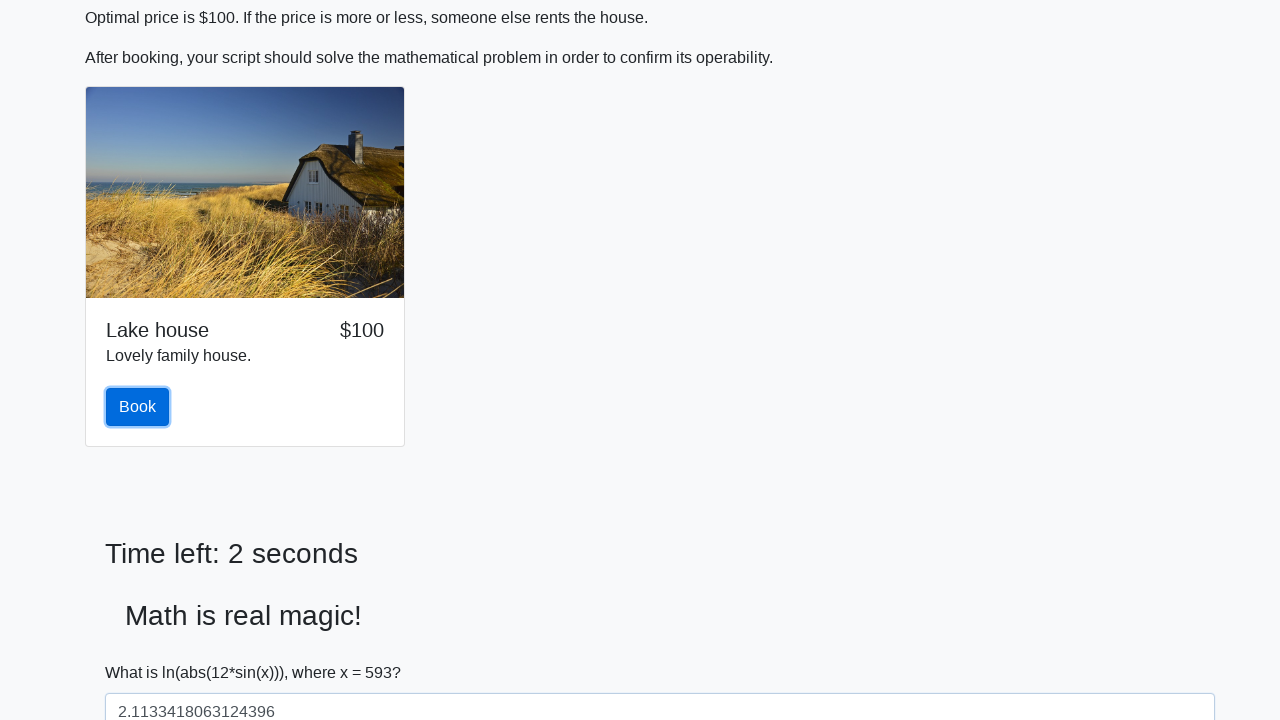

Clicked solve button to submit the answer at (143, 651) on #solve
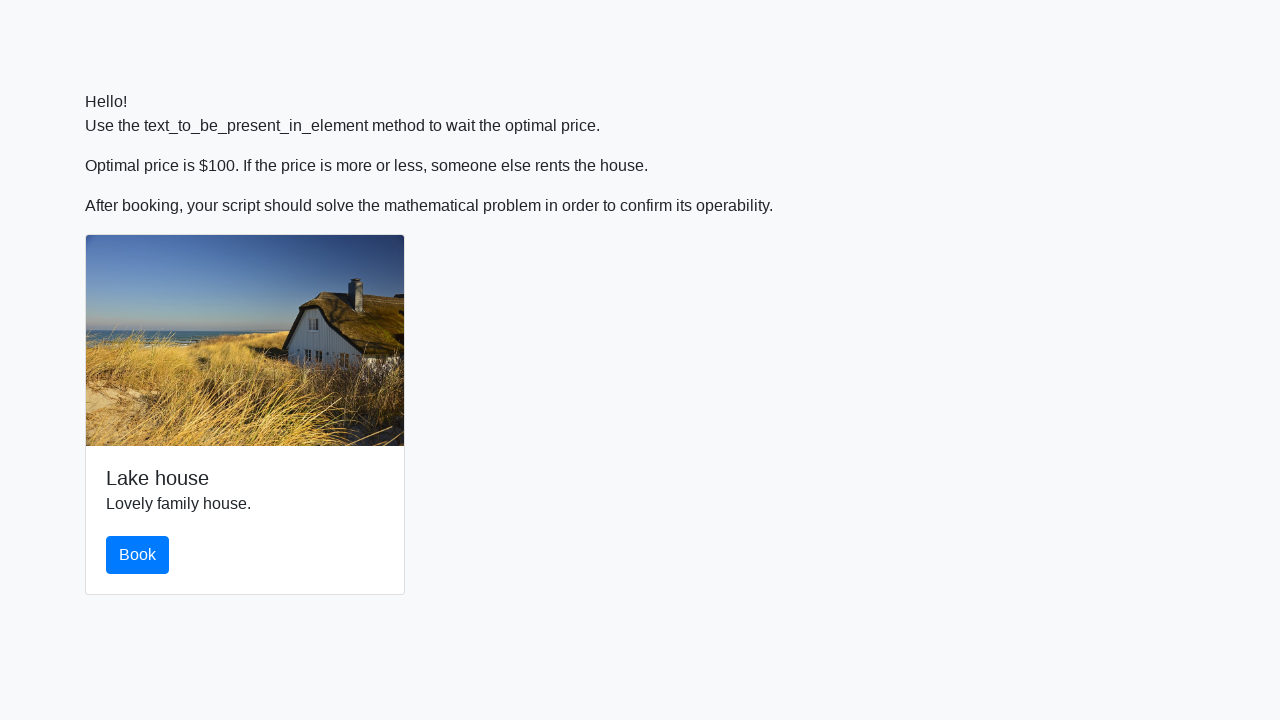

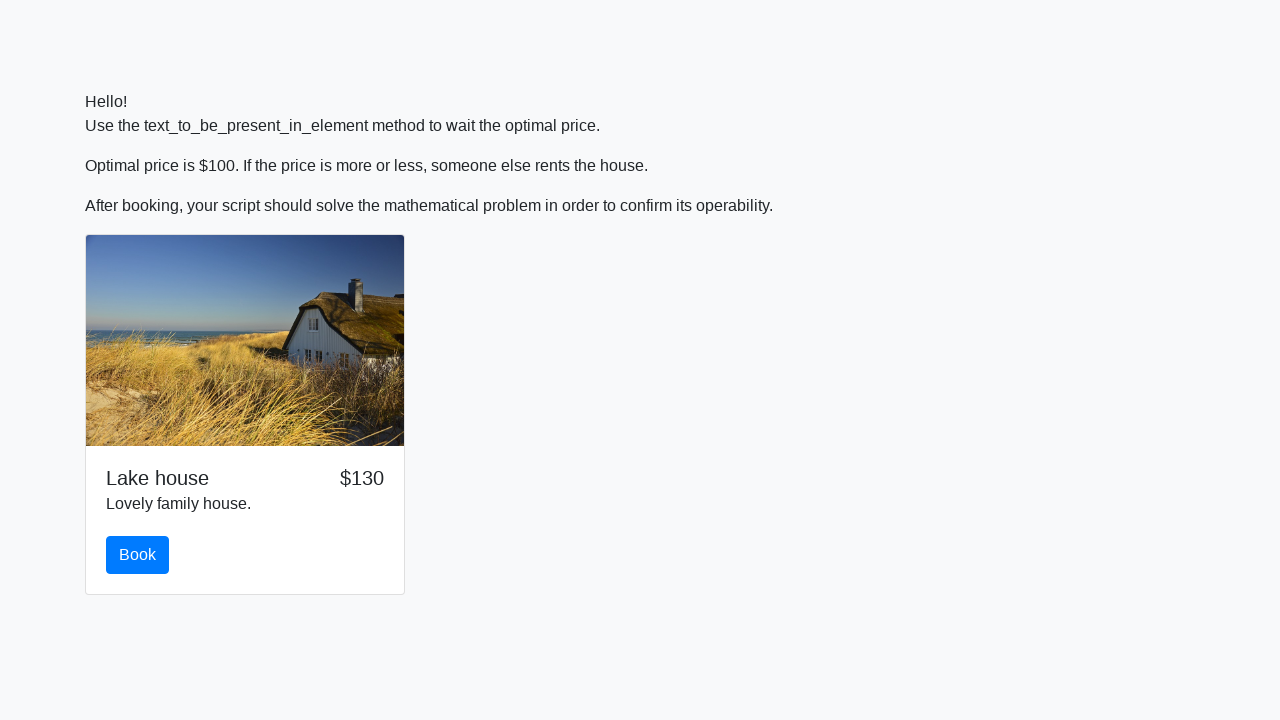